Tests opting out of A/B tests by adding an opt-out cookie before navigating to the A/B test page, then verifying the page shows "No A/B Test" heading.

Starting URL: http://the-internet.herokuapp.com

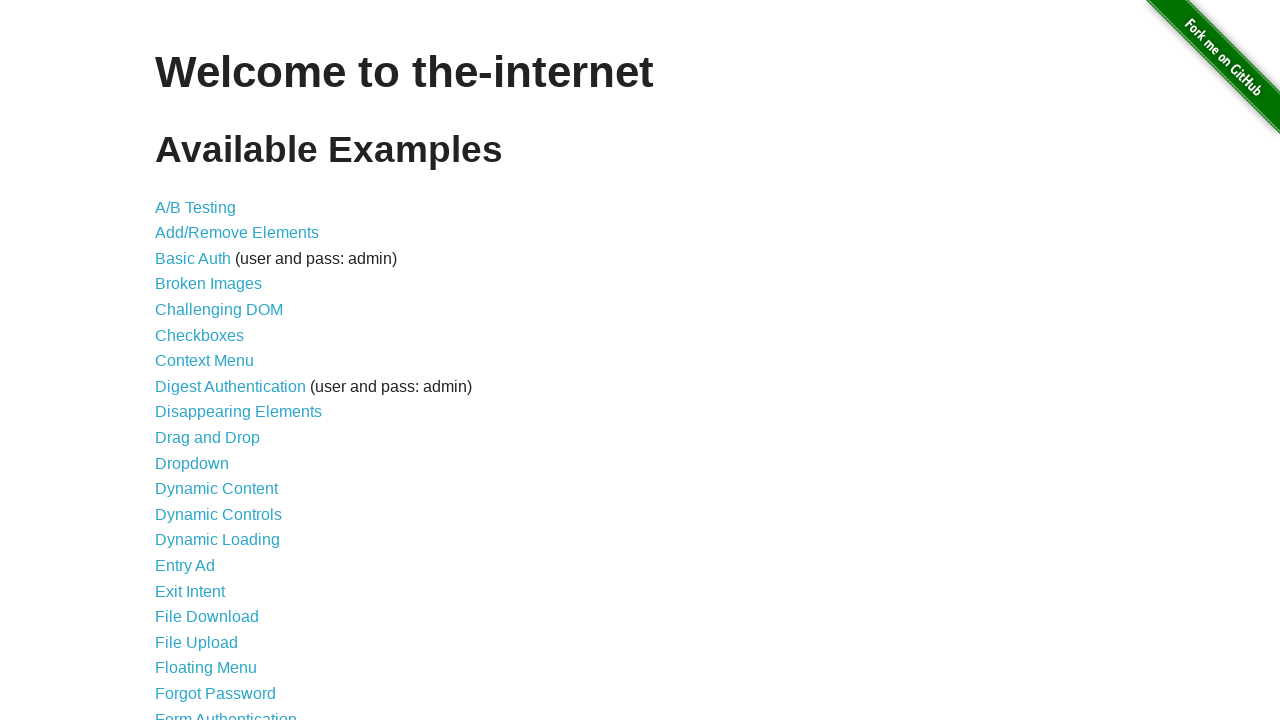

Added optimizelyOptOut cookie to opt out of A/B tests
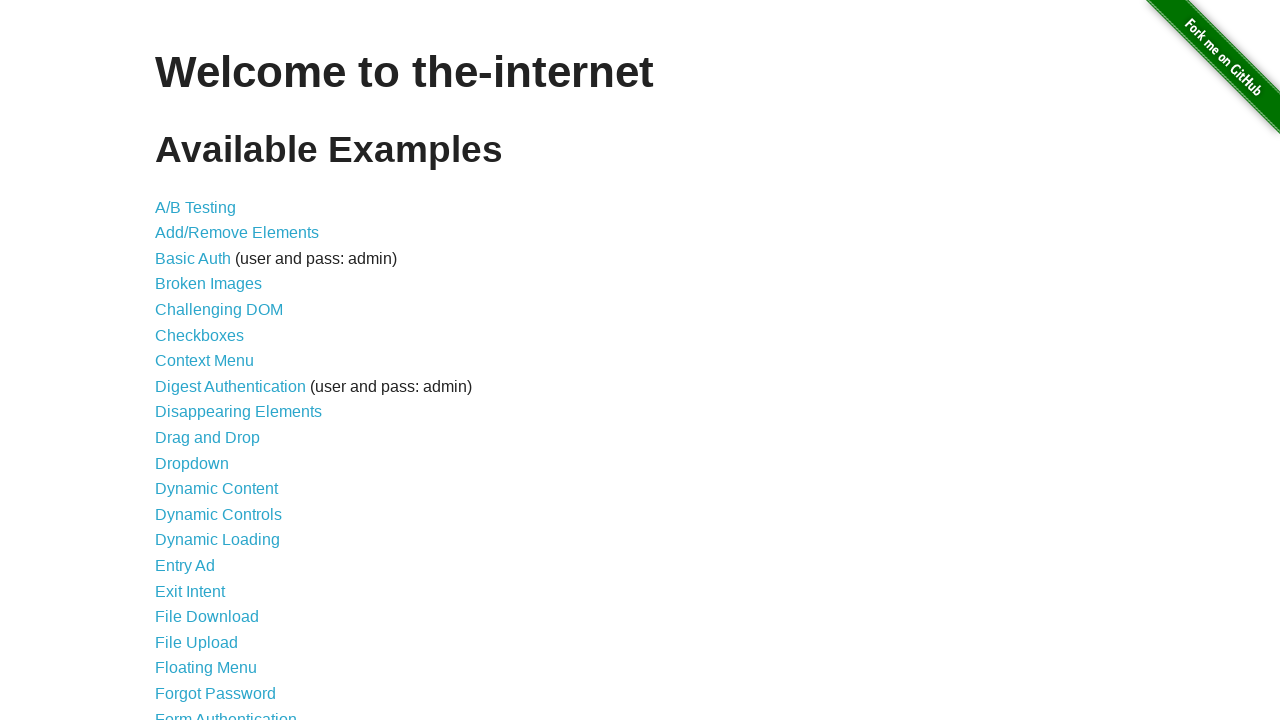

Navigated to A/B test page
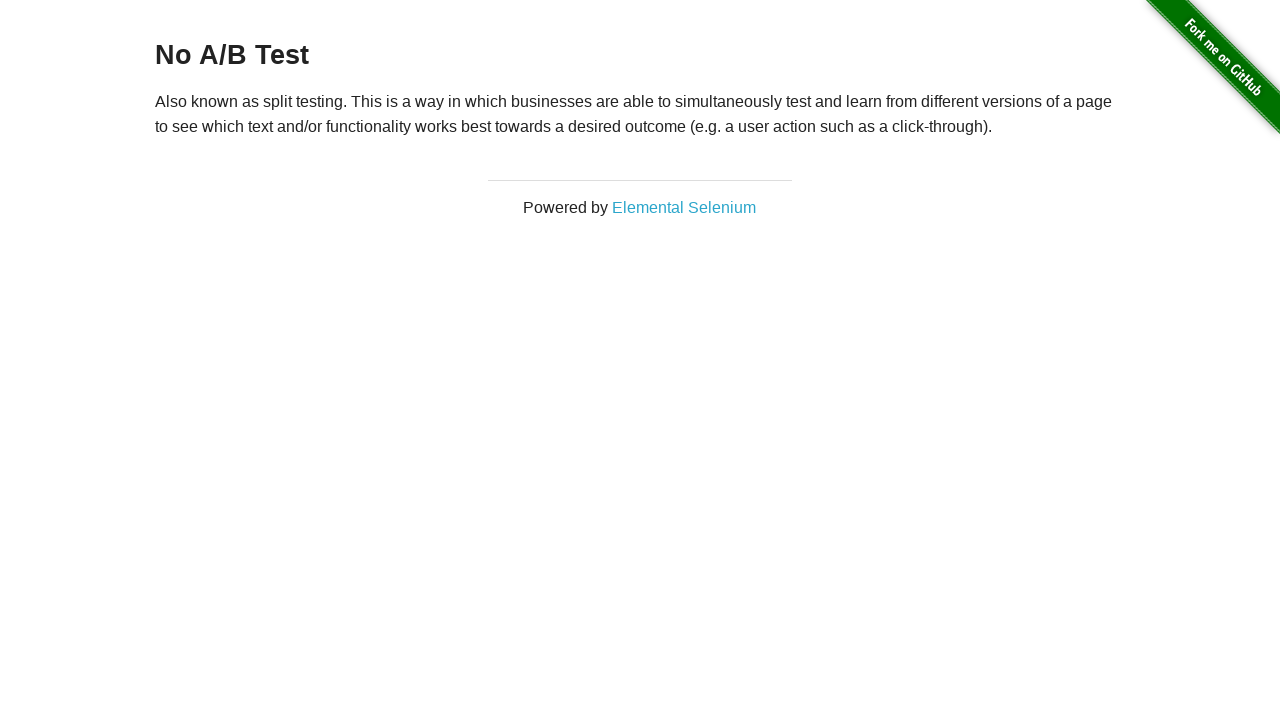

Heading loaded on A/B test page
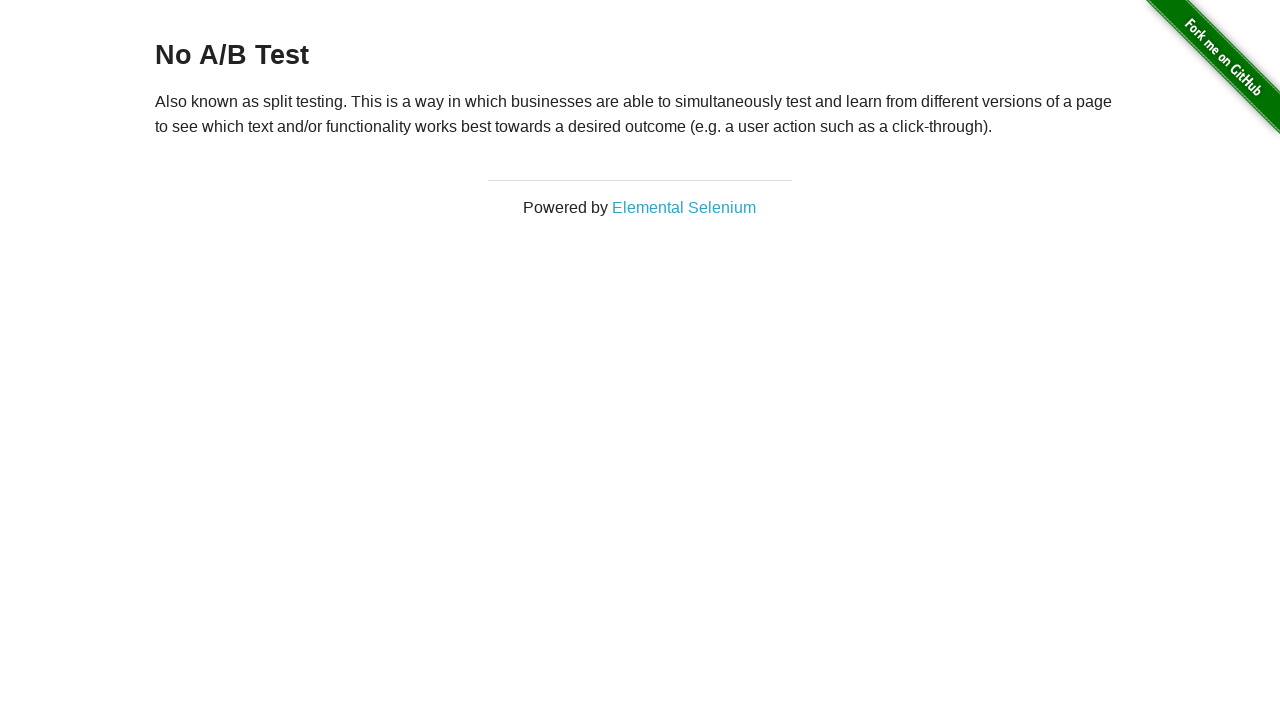

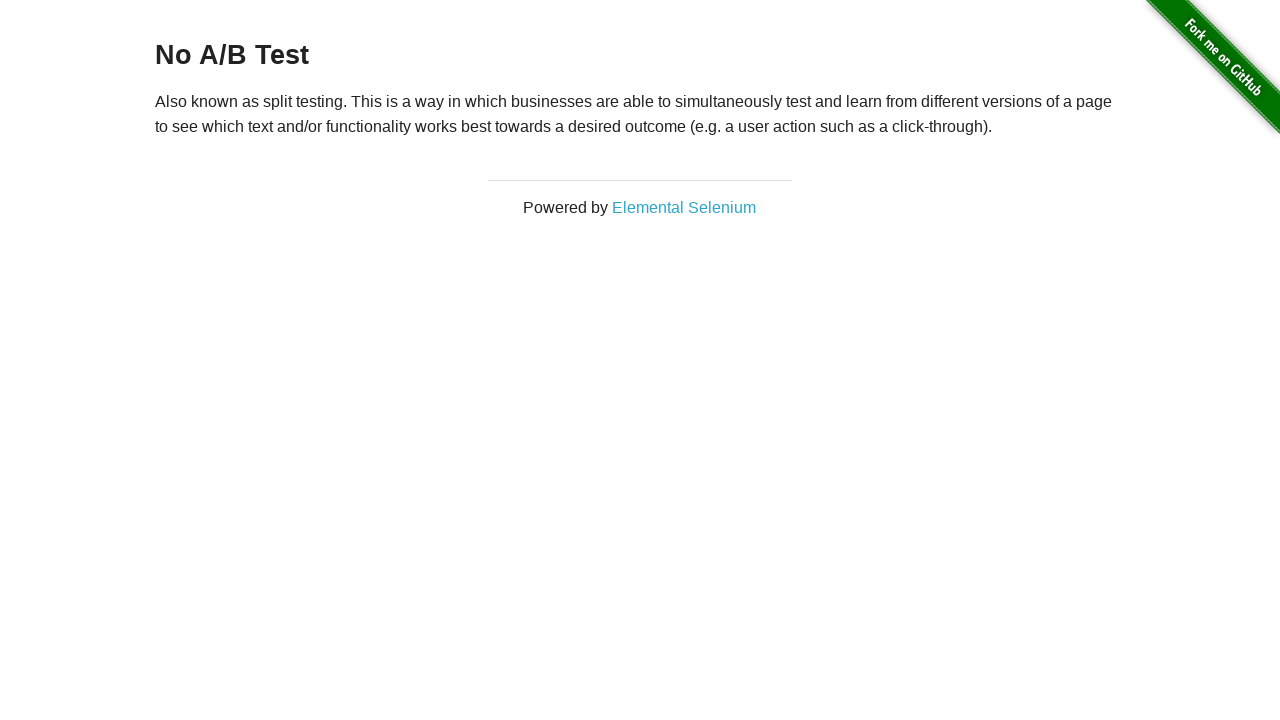